Opens the FitPeo homepage and maximizes the browser window

Starting URL: https://www.fitpeo.com/home

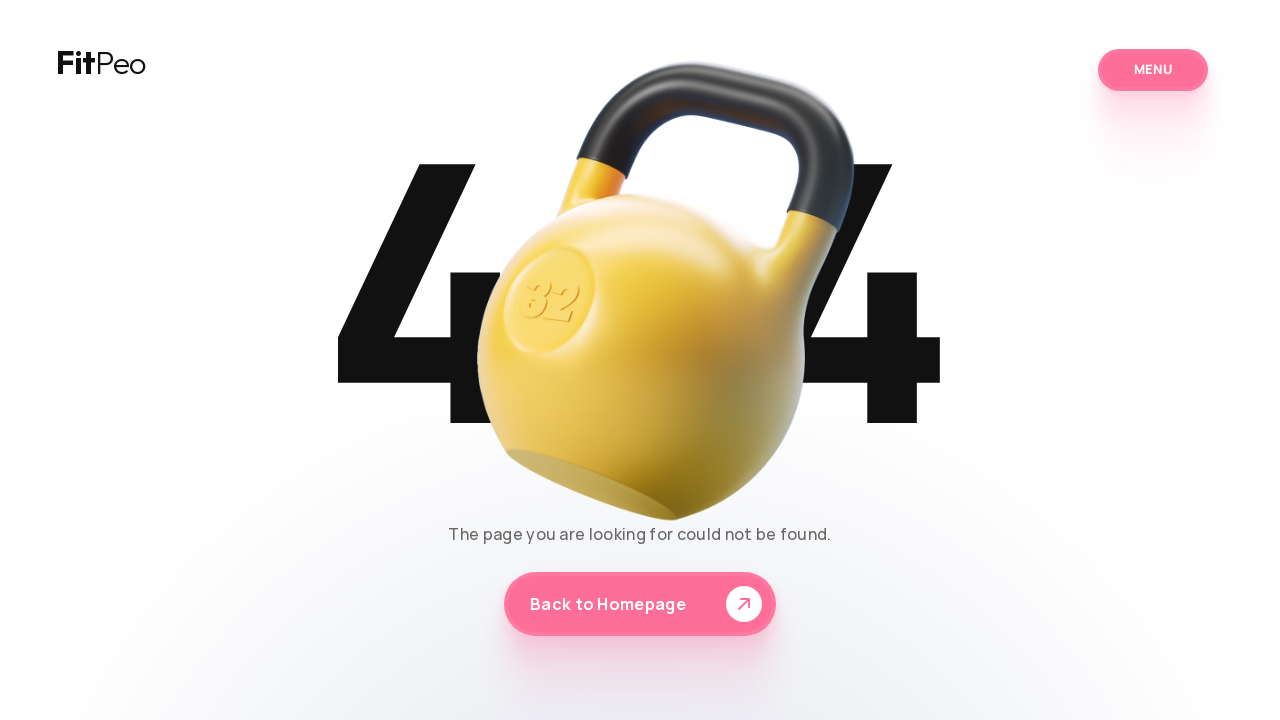

Set browser viewport to maximized size (1920x1080)
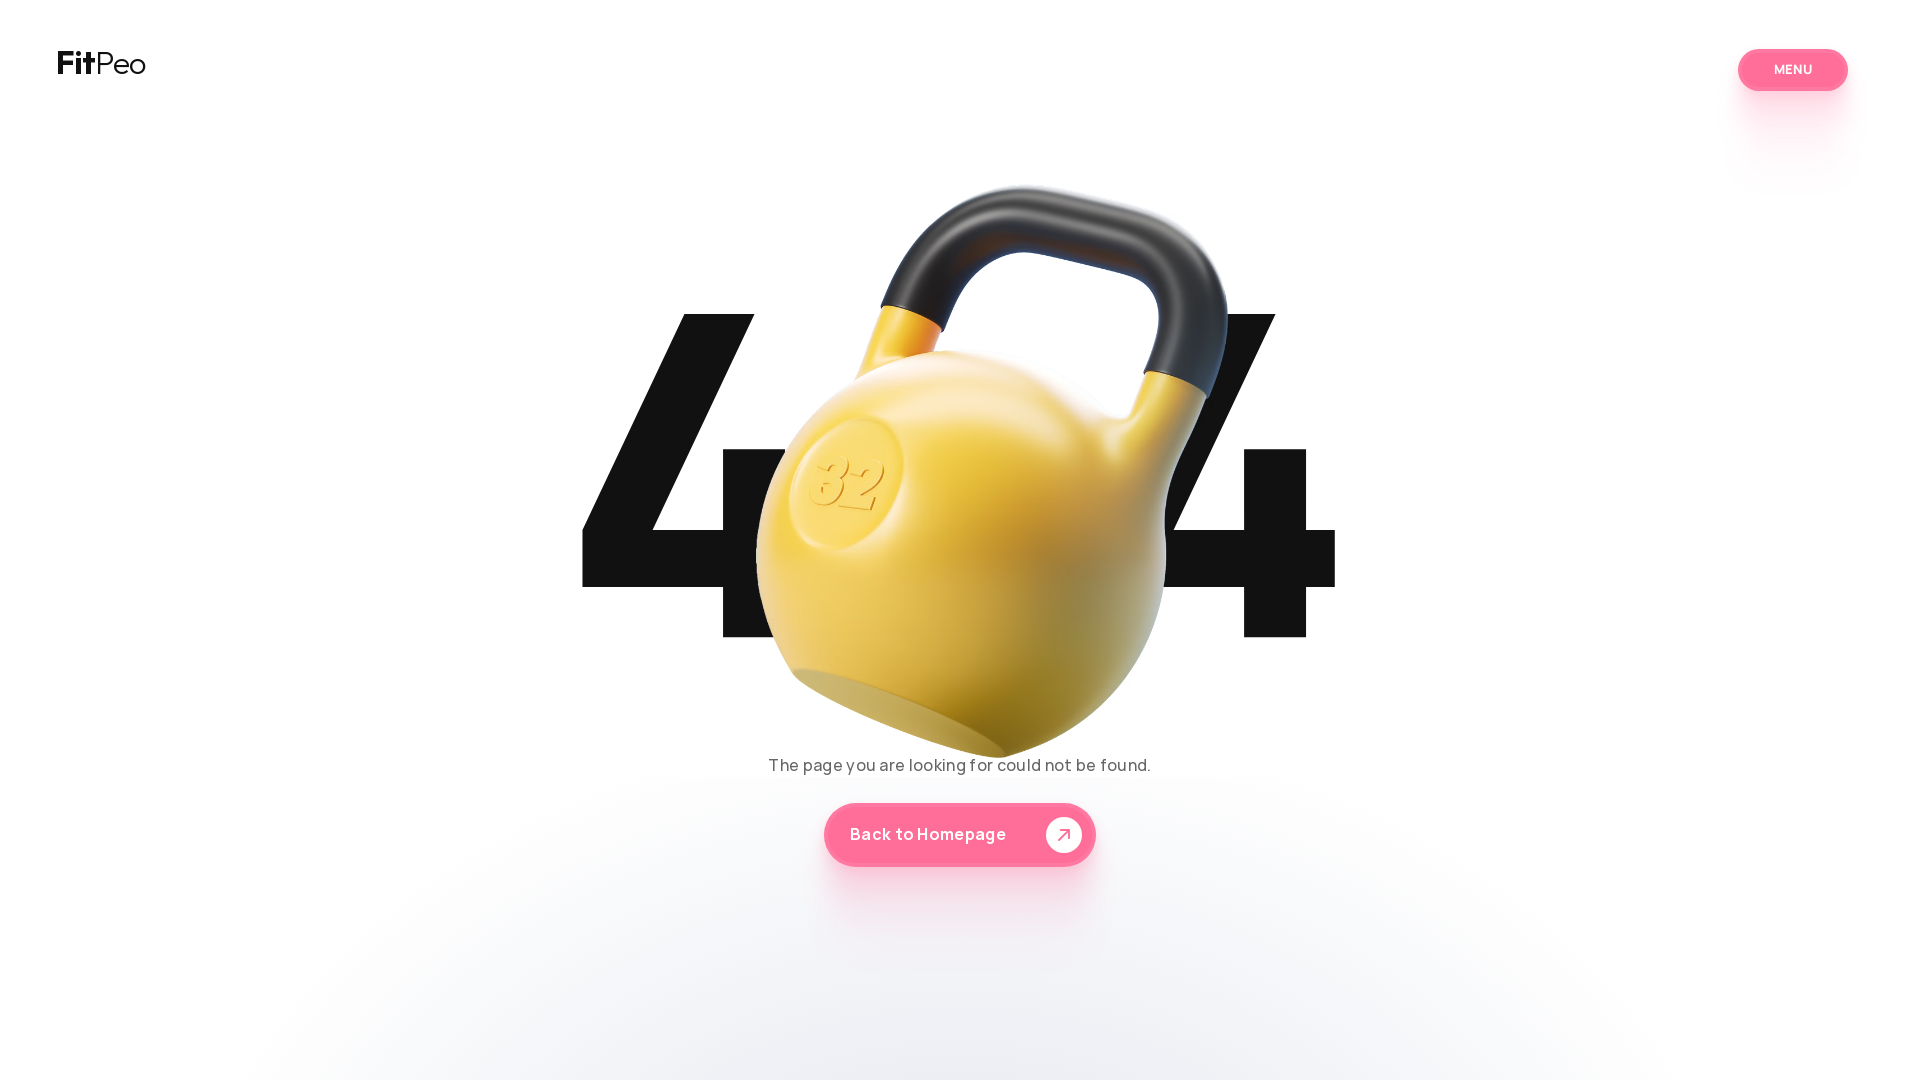

Navigated to FitPeo homepage
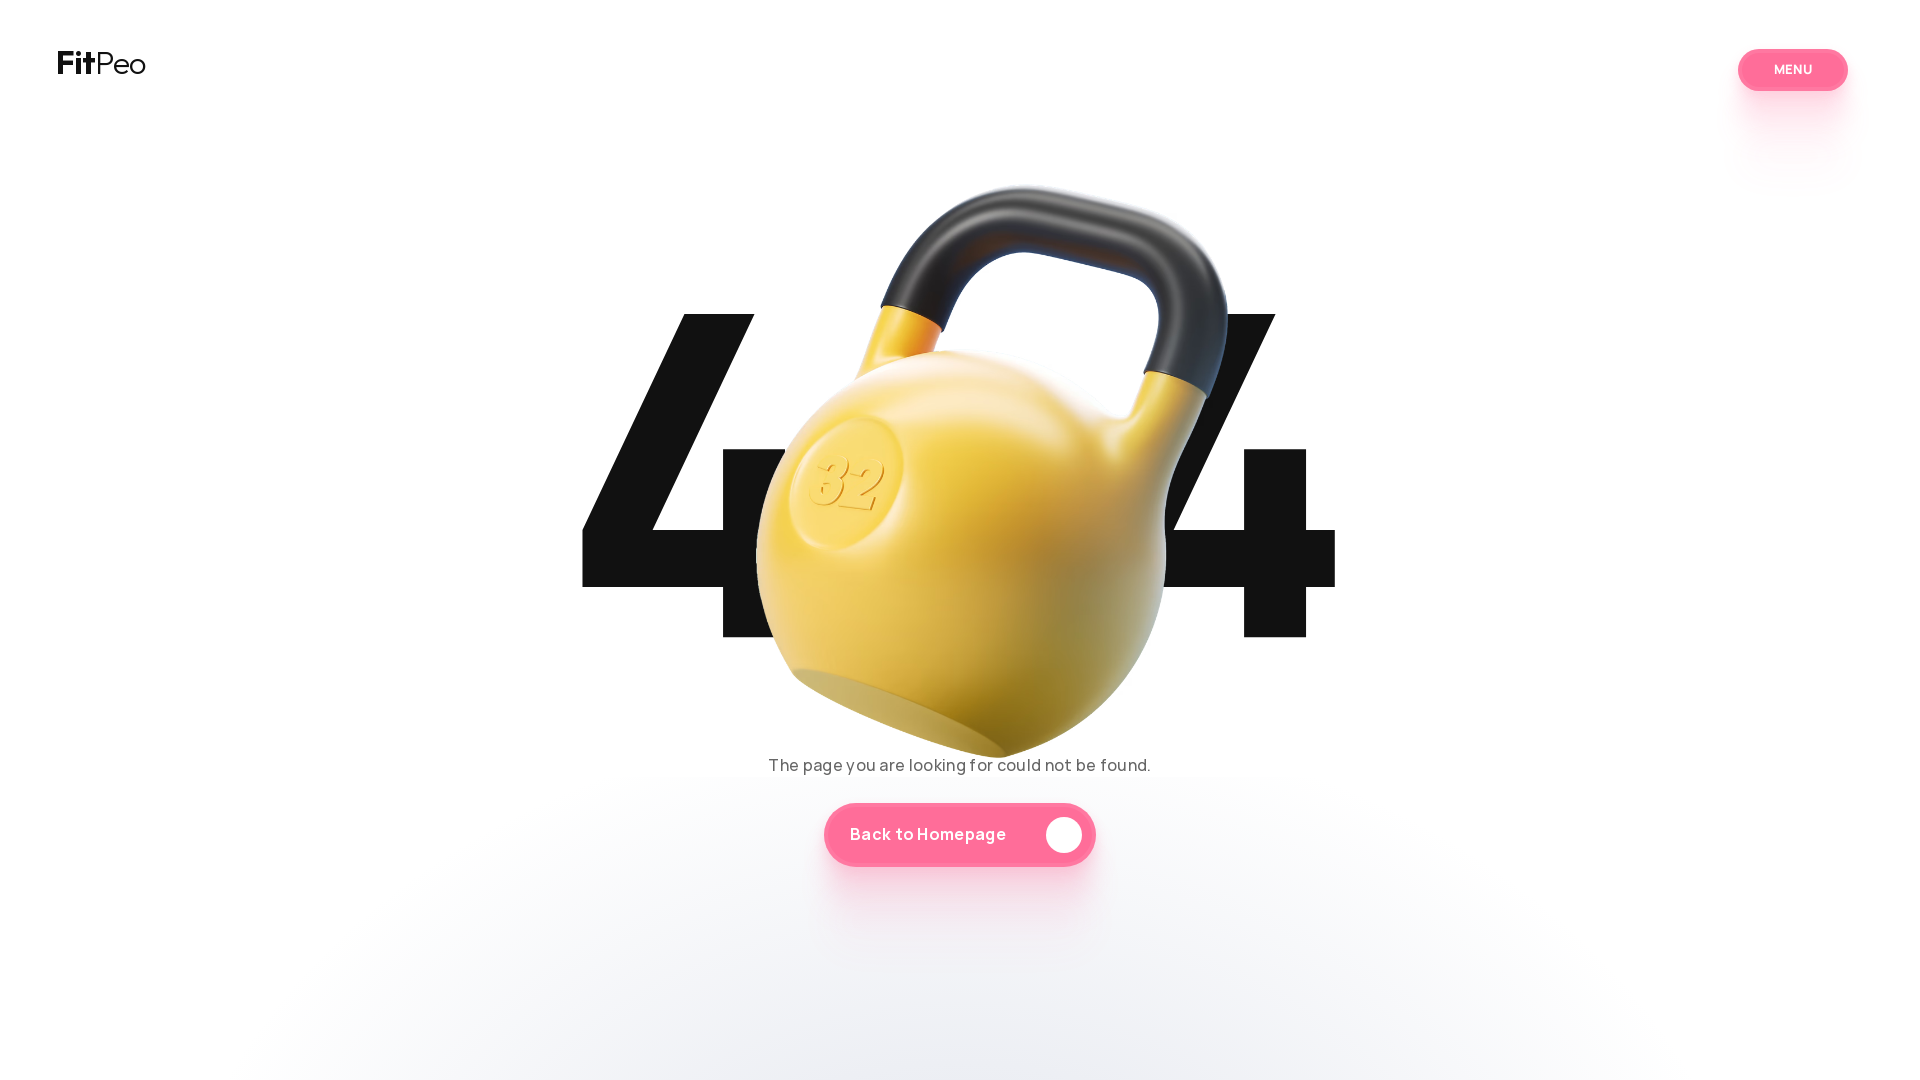

FitPeo homepage fully loaded
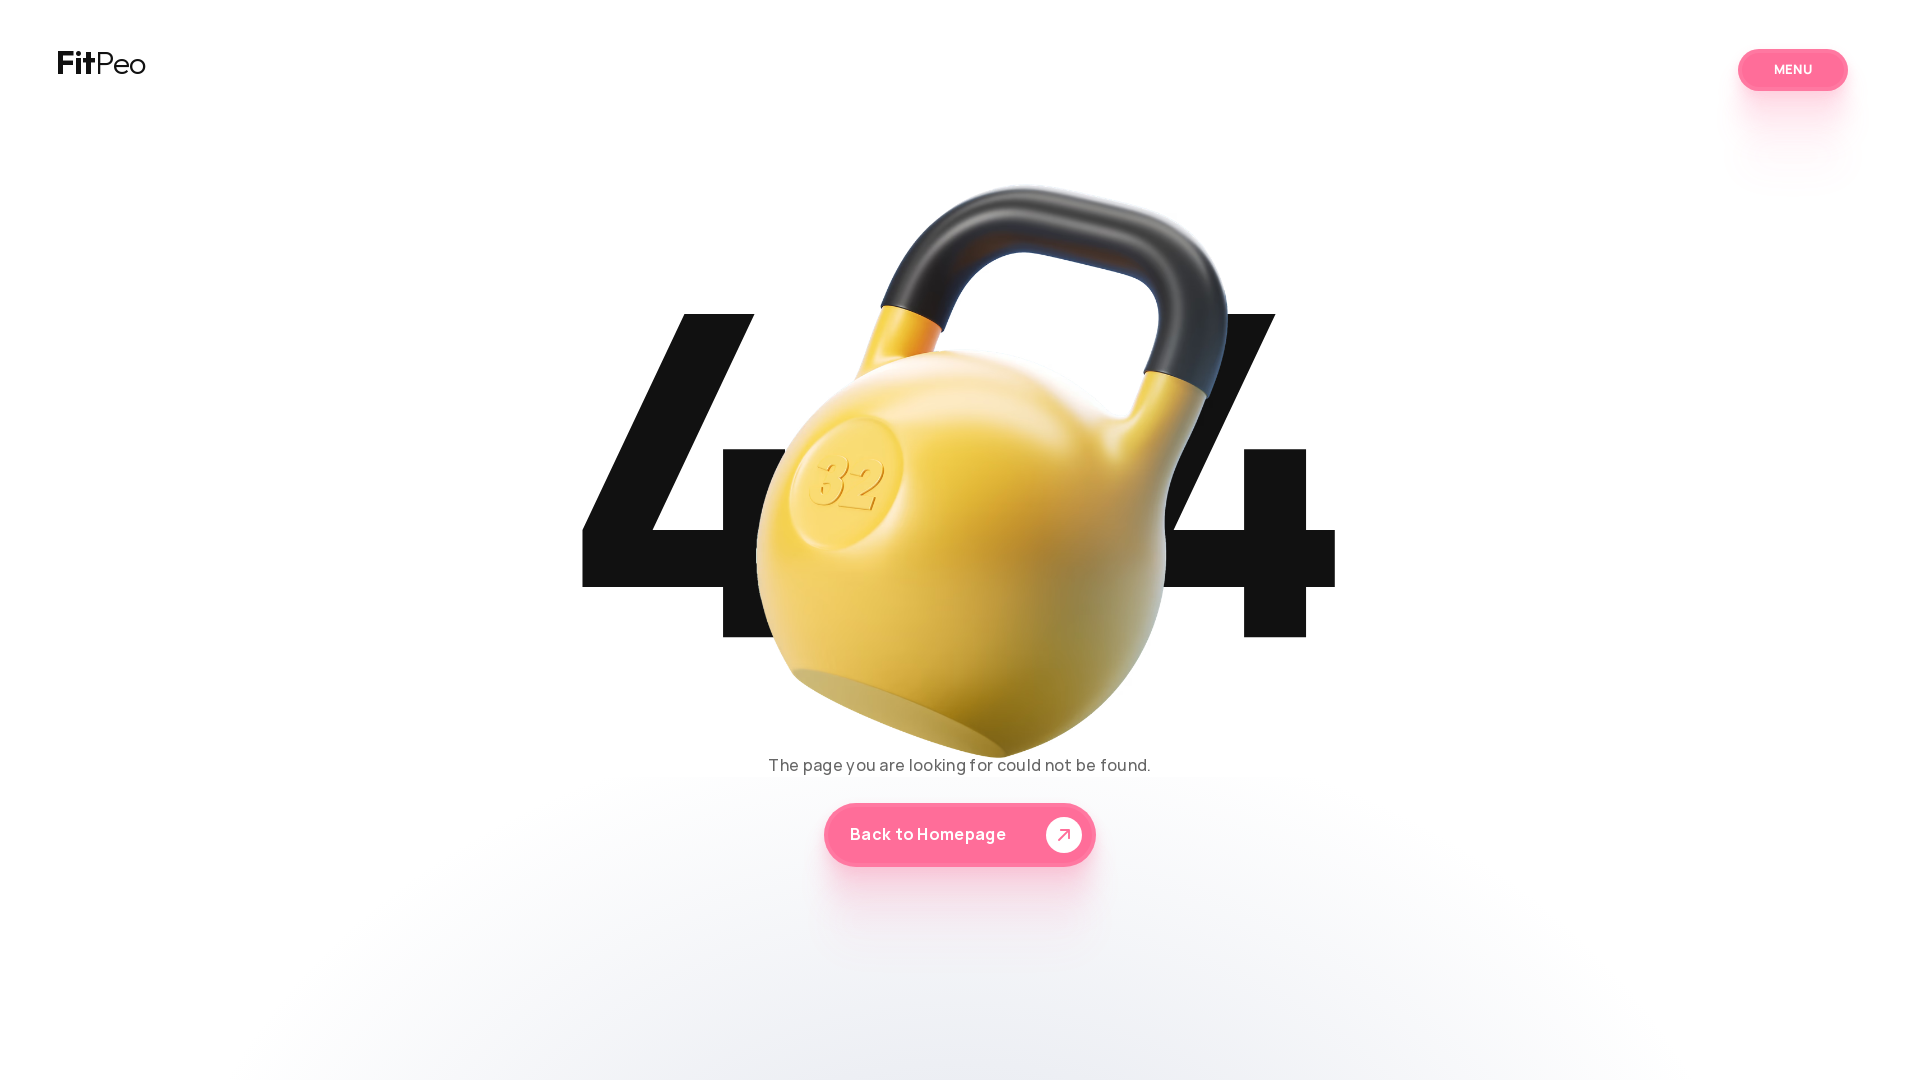

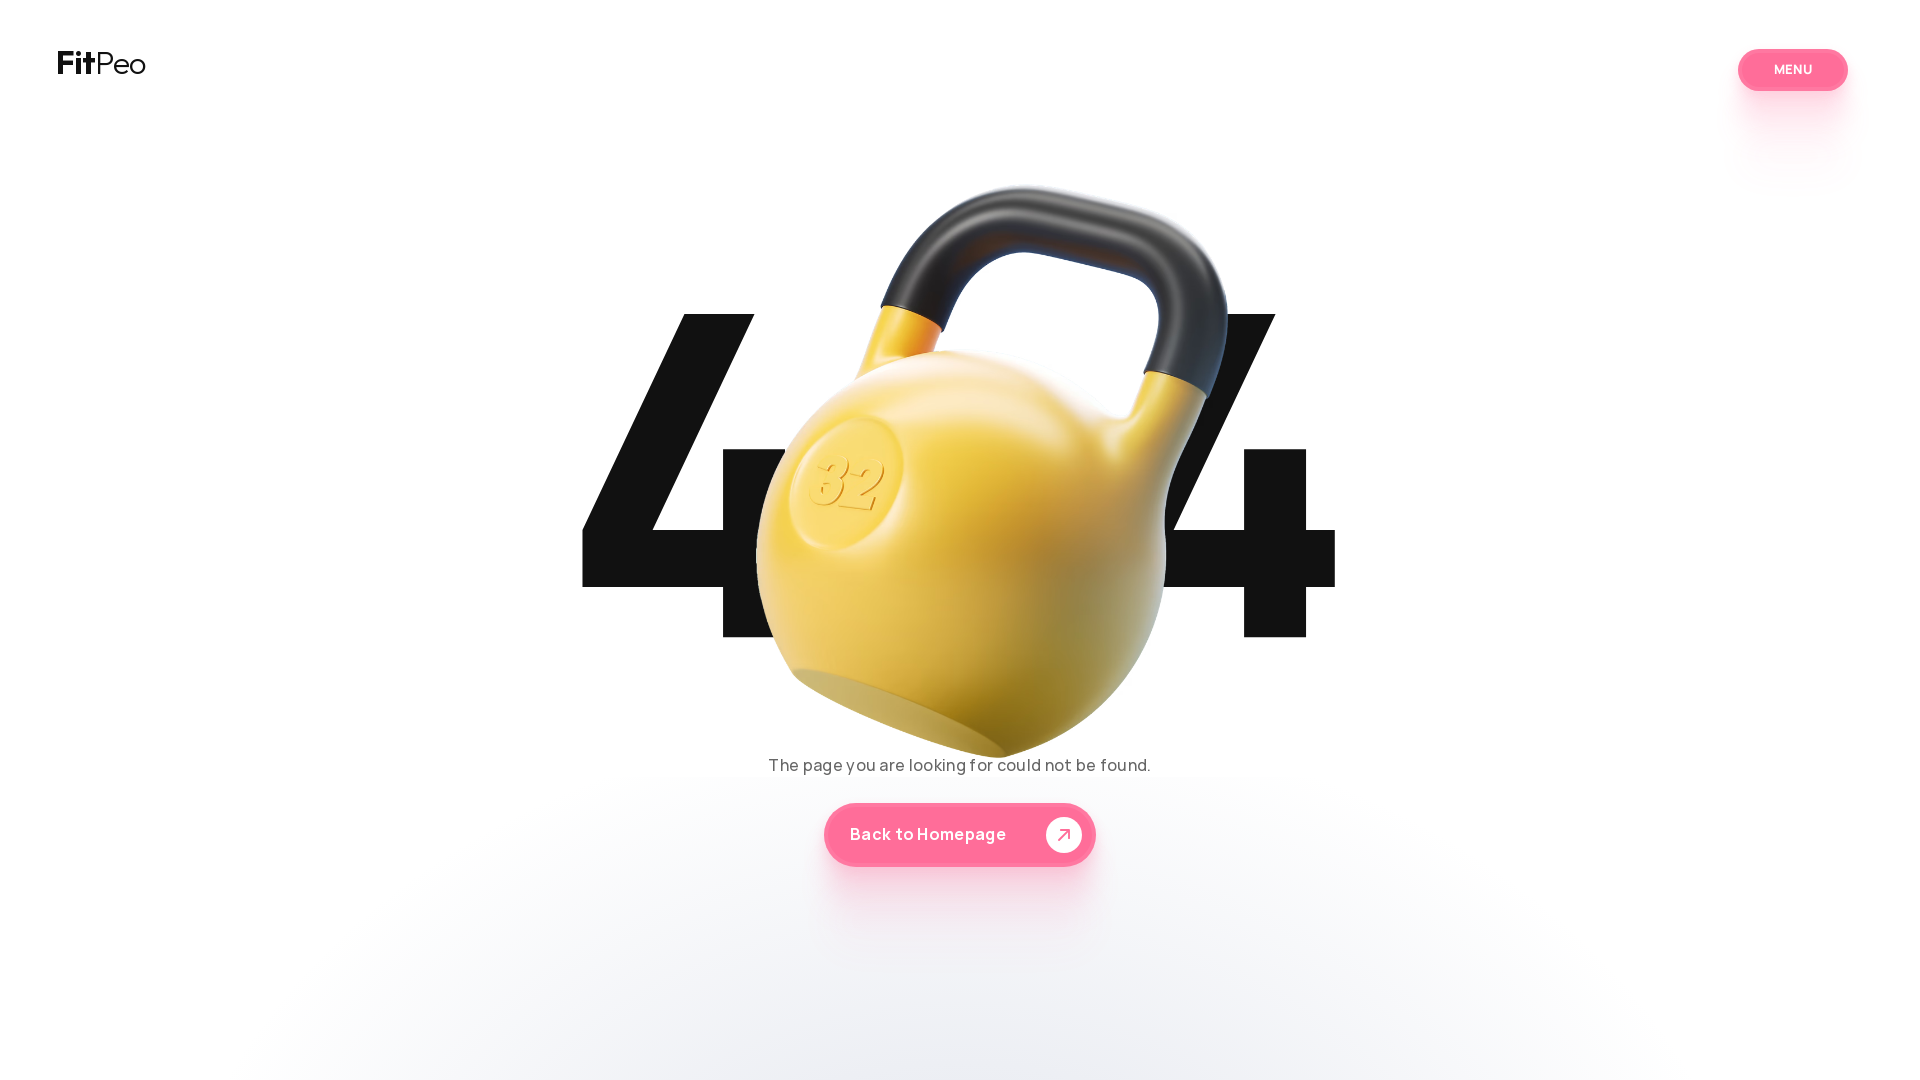